Tests e-commerce checkout flow by searching for products, adding Cashews to cart, and completing the checkout process

Starting URL: https://rahulshettyacademy.com/seleniumPractise/#/

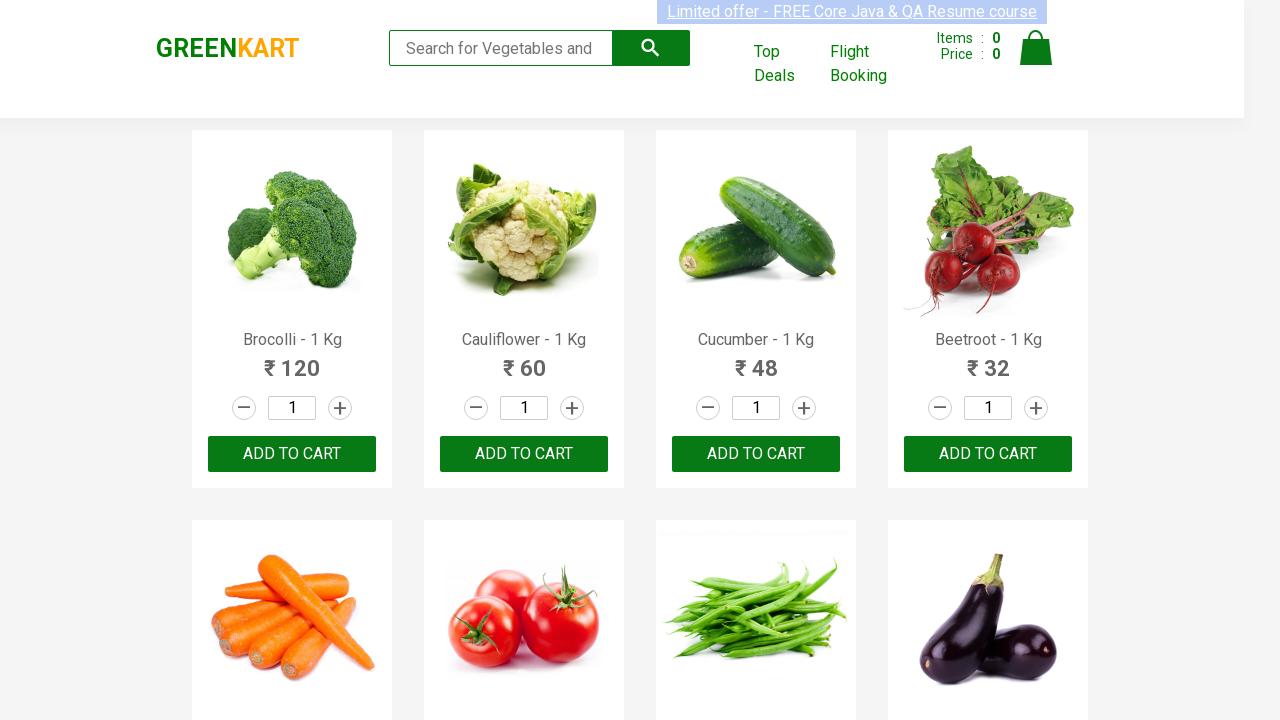

Filled search field with 'ca' on .search-keyword
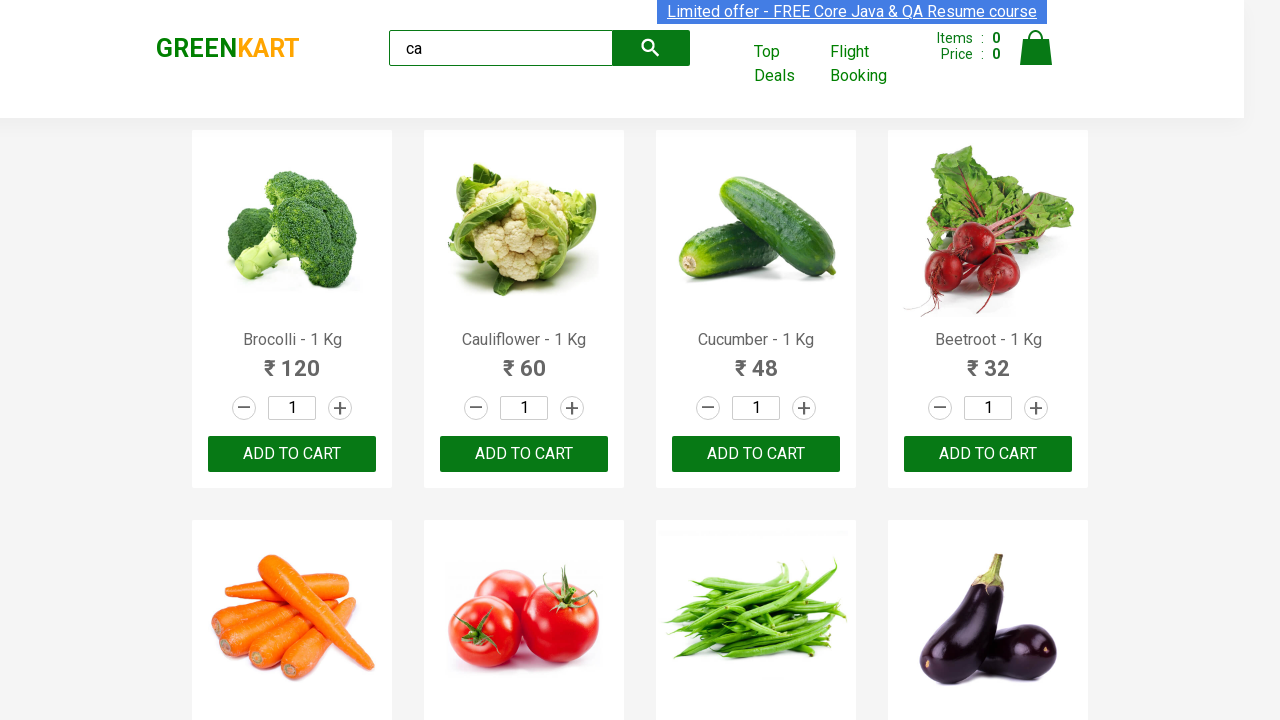

Waited 2 seconds for products to load
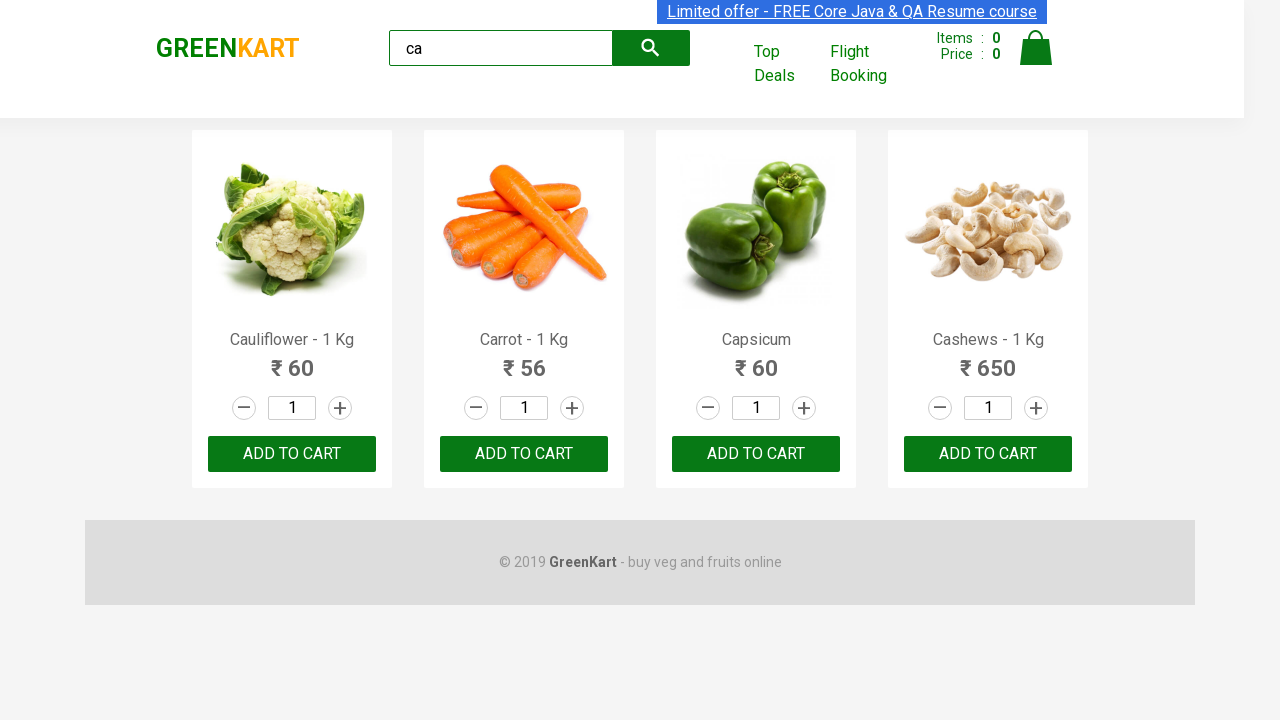

Retrieved all product elements
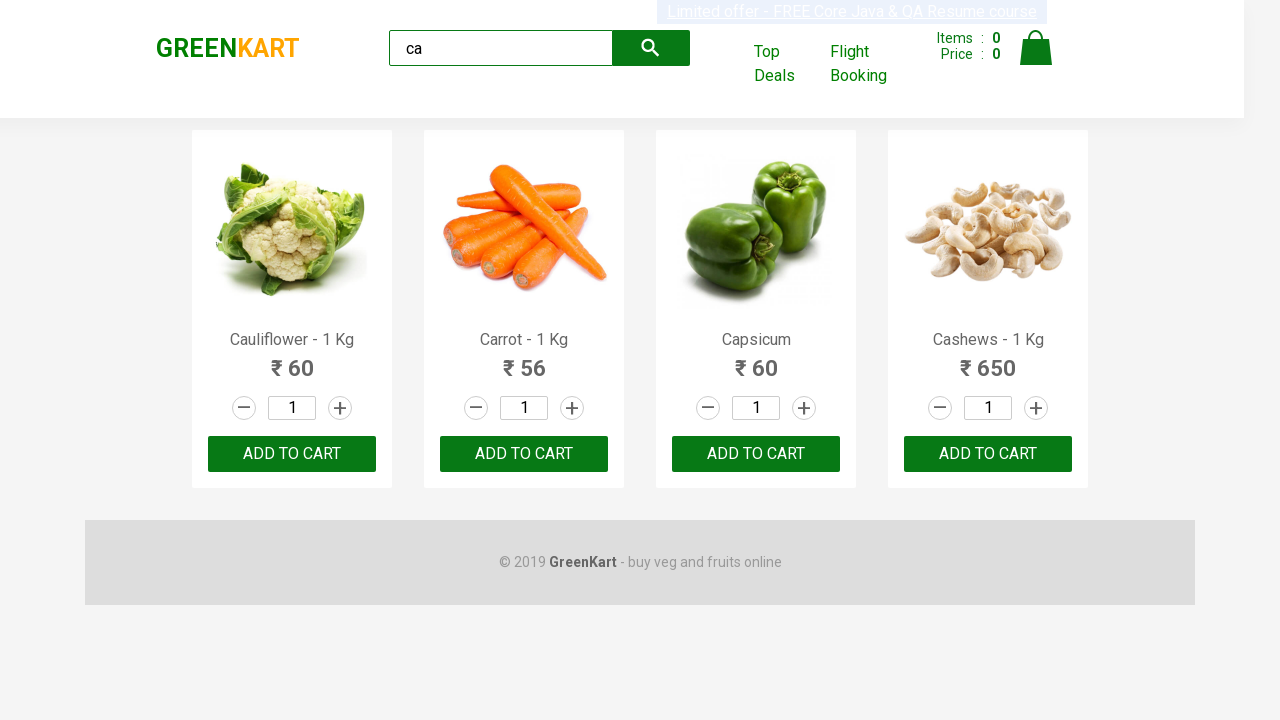

Retrieved product name: Cauliflower - 1 Kg
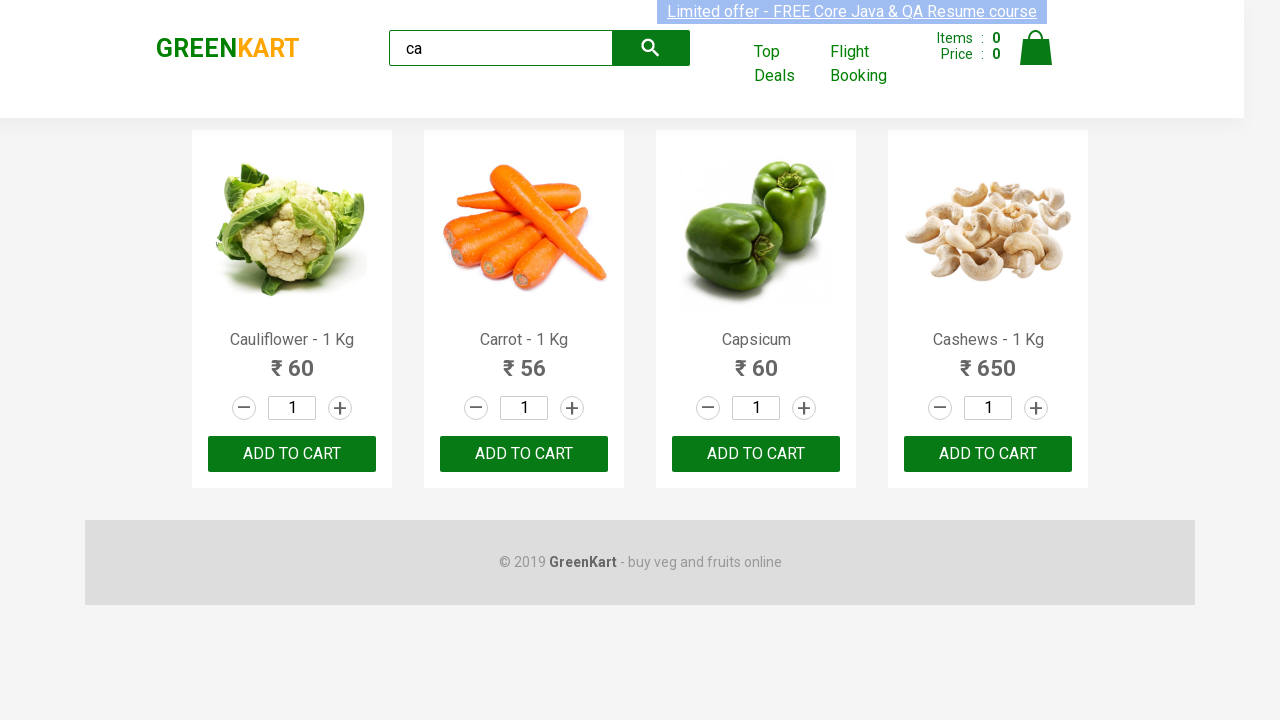

Retrieved product name: Carrot - 1 Kg
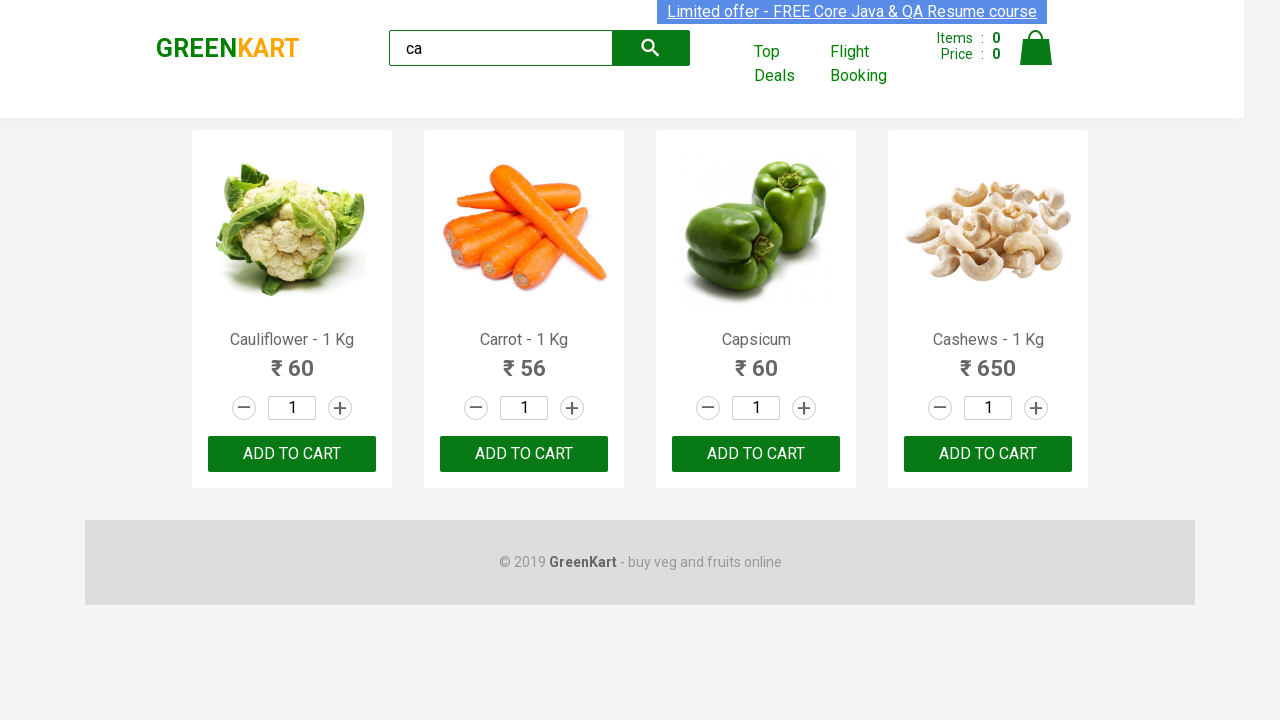

Retrieved product name: Capsicum
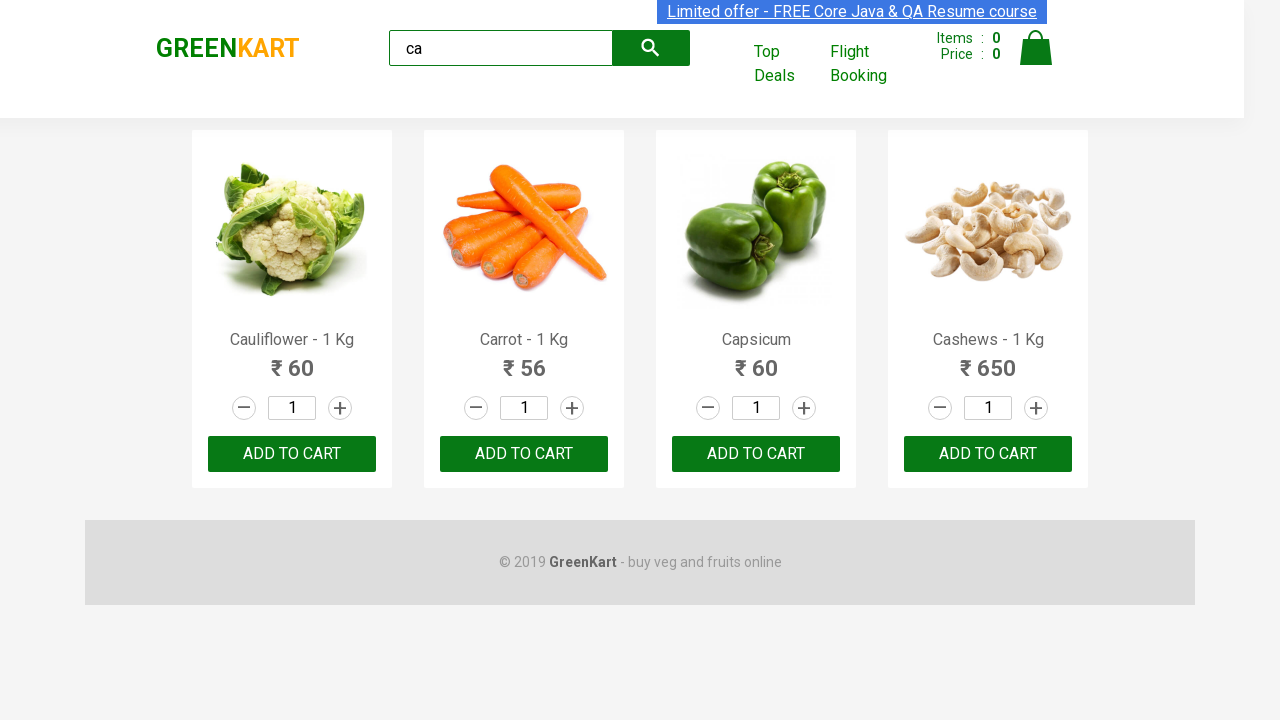

Retrieved product name: Cashews - 1 Kg
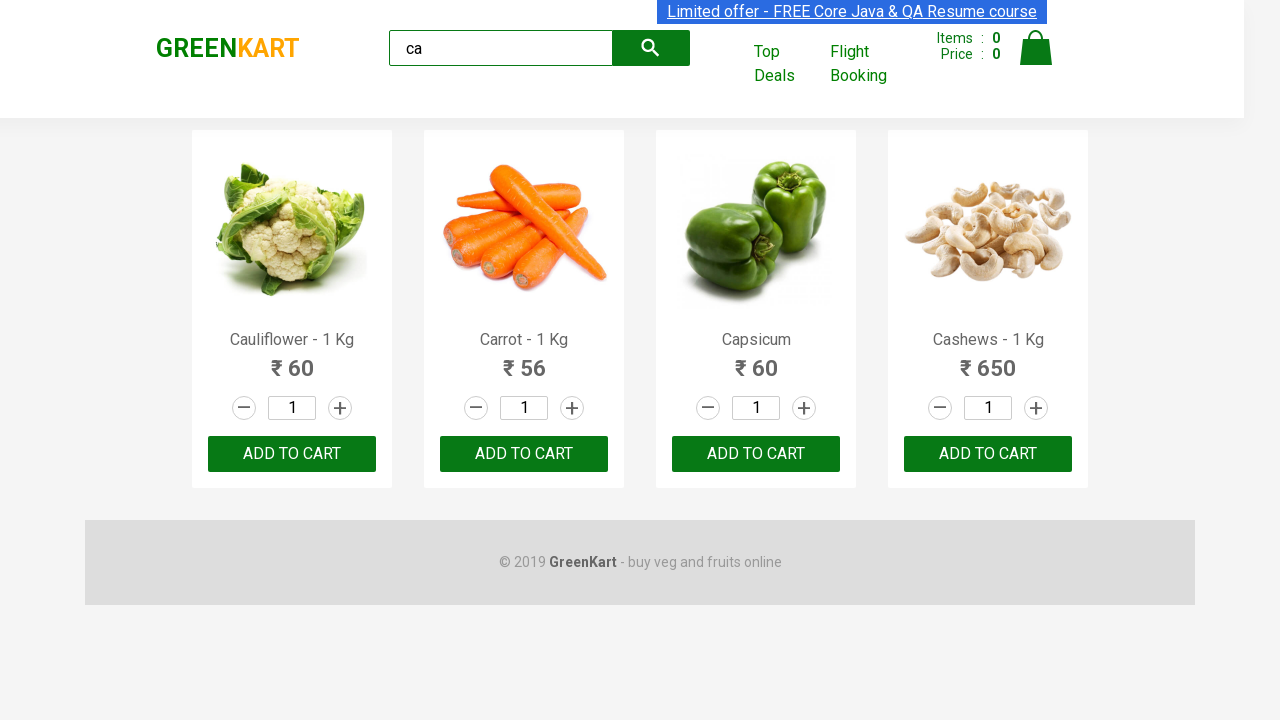

Clicked Add to cart button for Cashews at (988, 454) on .products .product >> nth=3 >> button
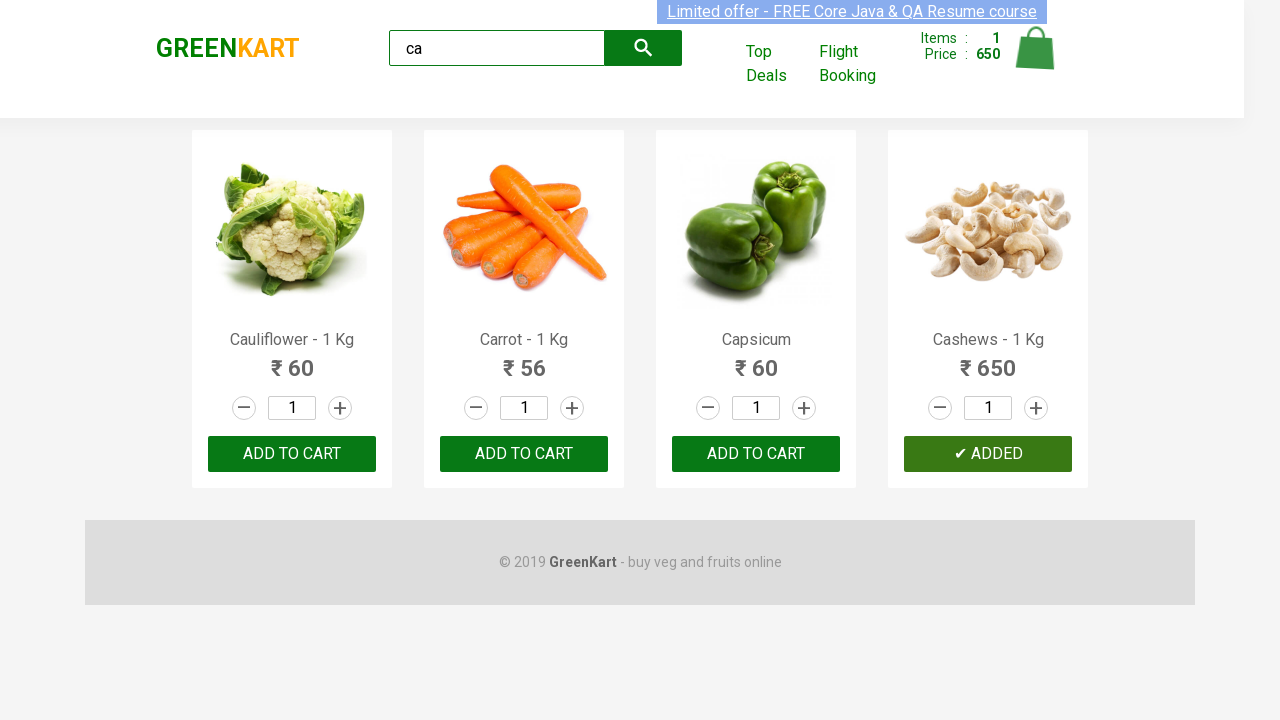

Clicked cart icon to view cart at (1036, 48) on .cart-icon > img
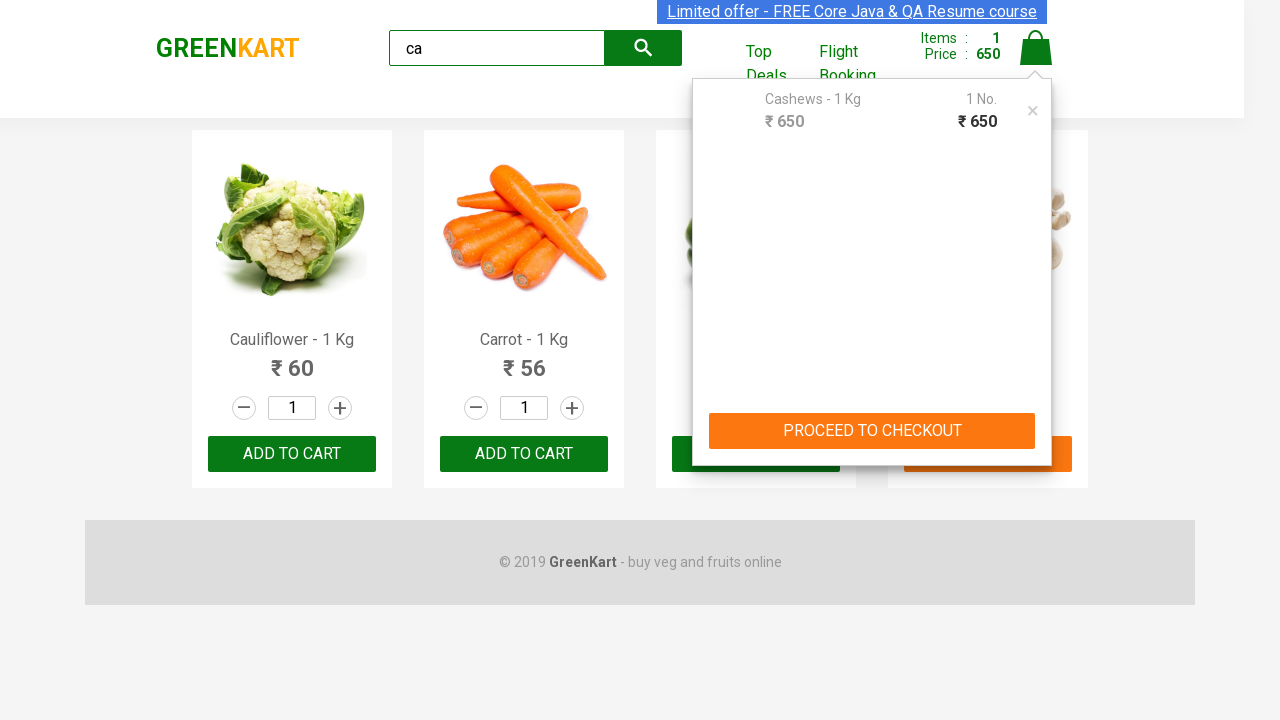

Clicked PROCEED TO CHECKOUT button at (872, 431) on text=PROCEED TO CHECKOUT
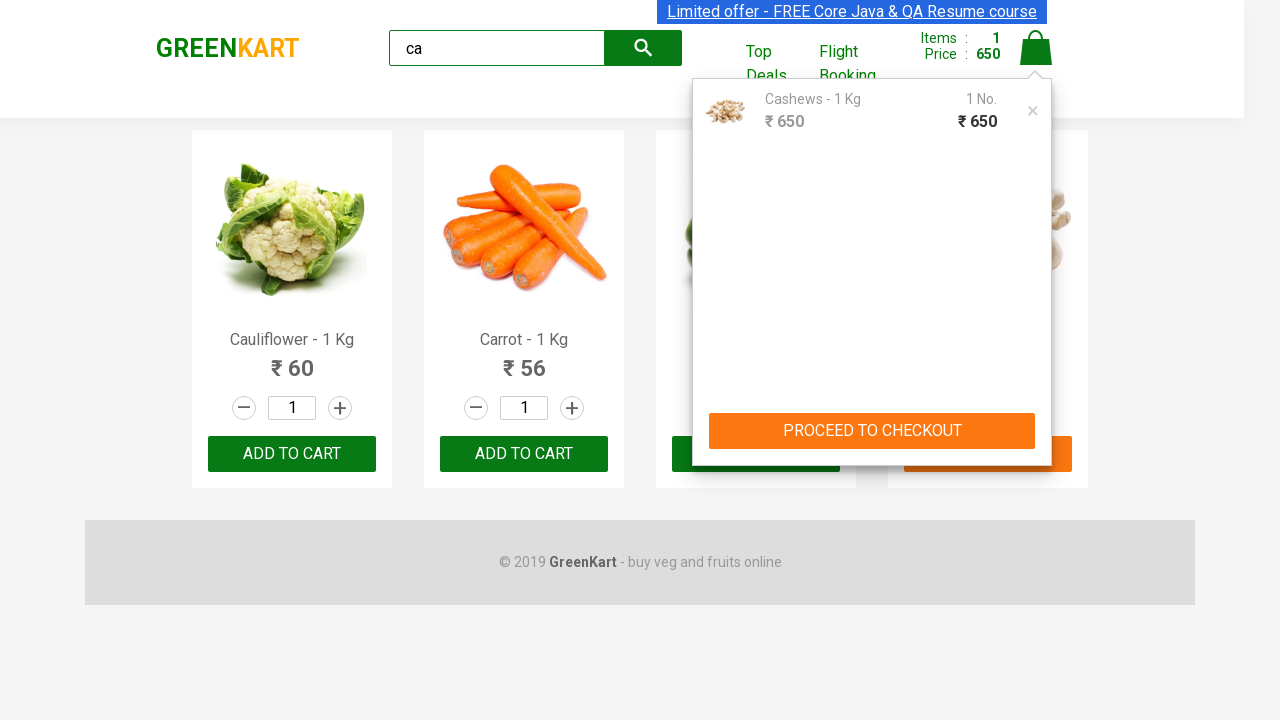

Clicked Place Order button to complete checkout at (1036, 420) on button:has-text('Place Order')
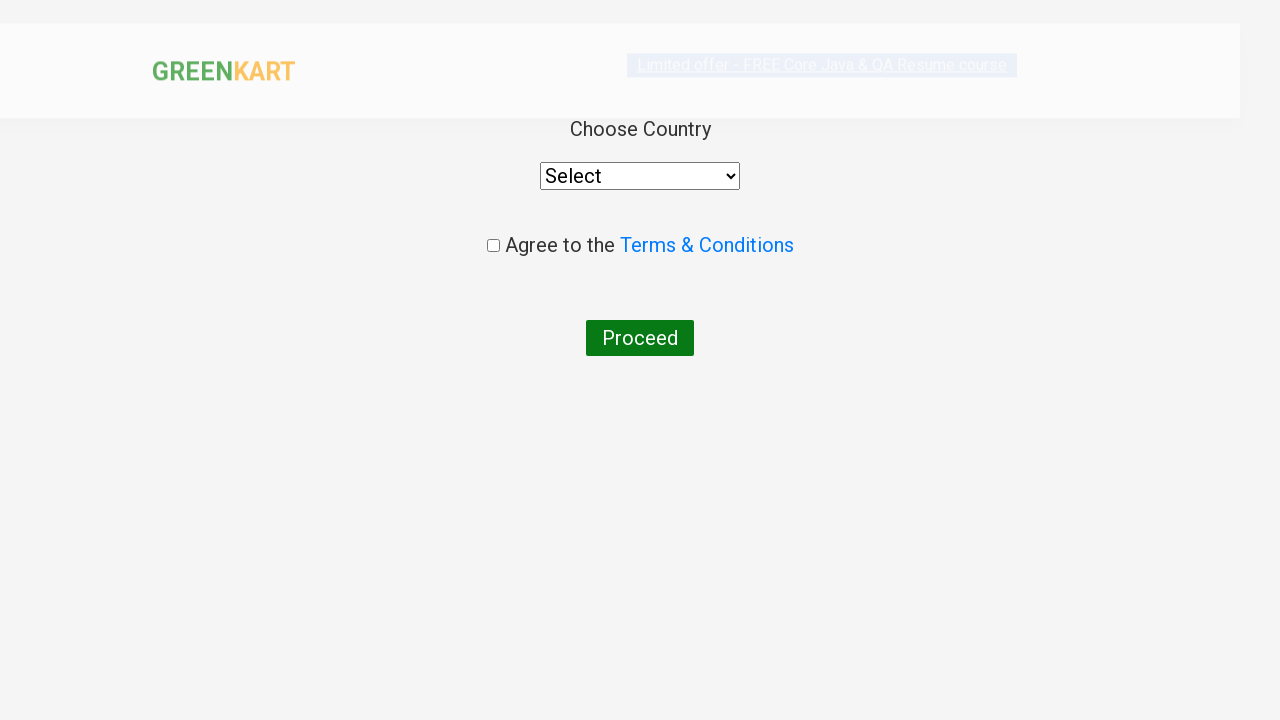

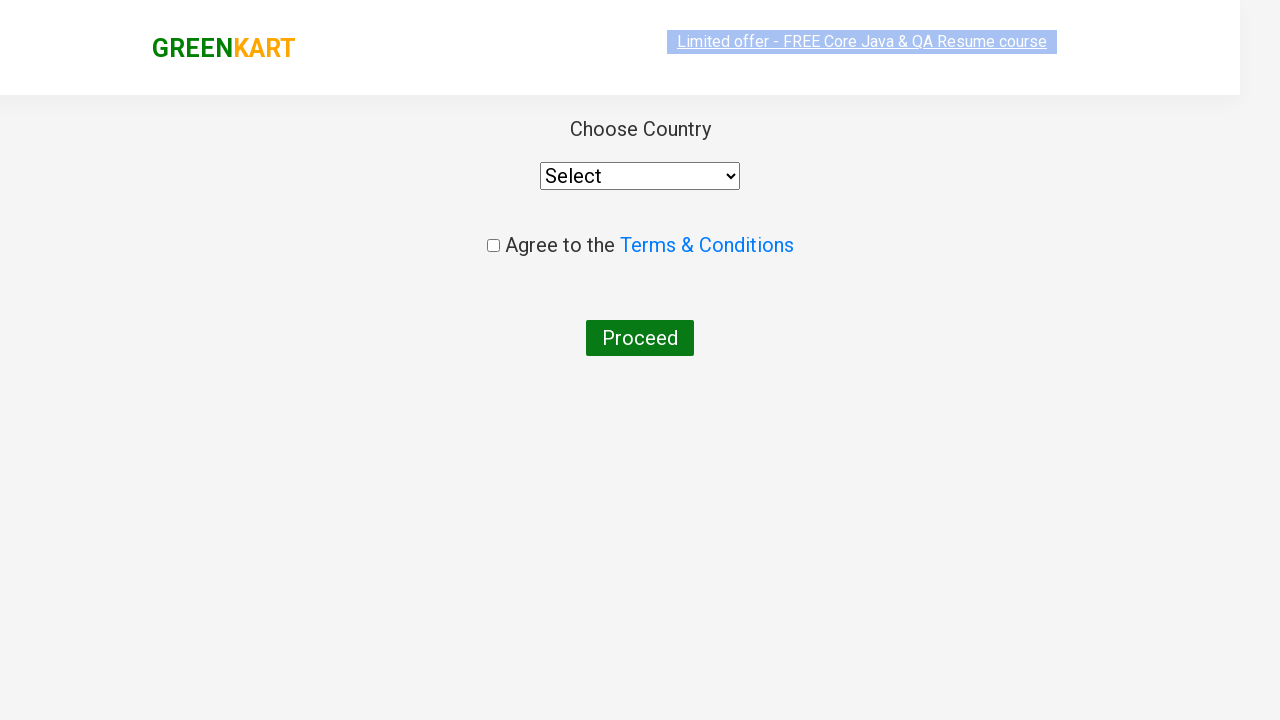